Tests the USPS ZIP code lookup functionality by entering a city and state (Beverly Hills, CA), clicking the Find button, and verifying the results page contains the expected location.

Starting URL: https://tools.usps.com/zip-code-lookup.htm?bycitystate

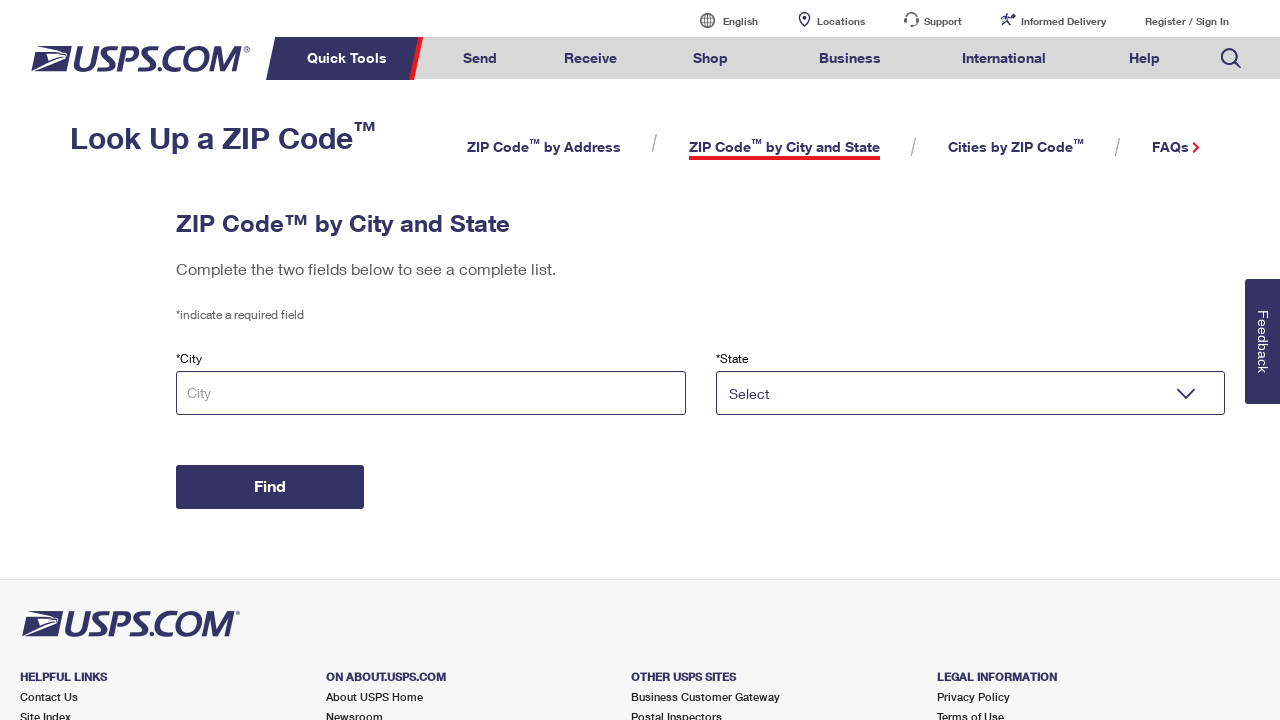

Filled city input field with 'Beverly Hills' on input[name='tCity-city-state']
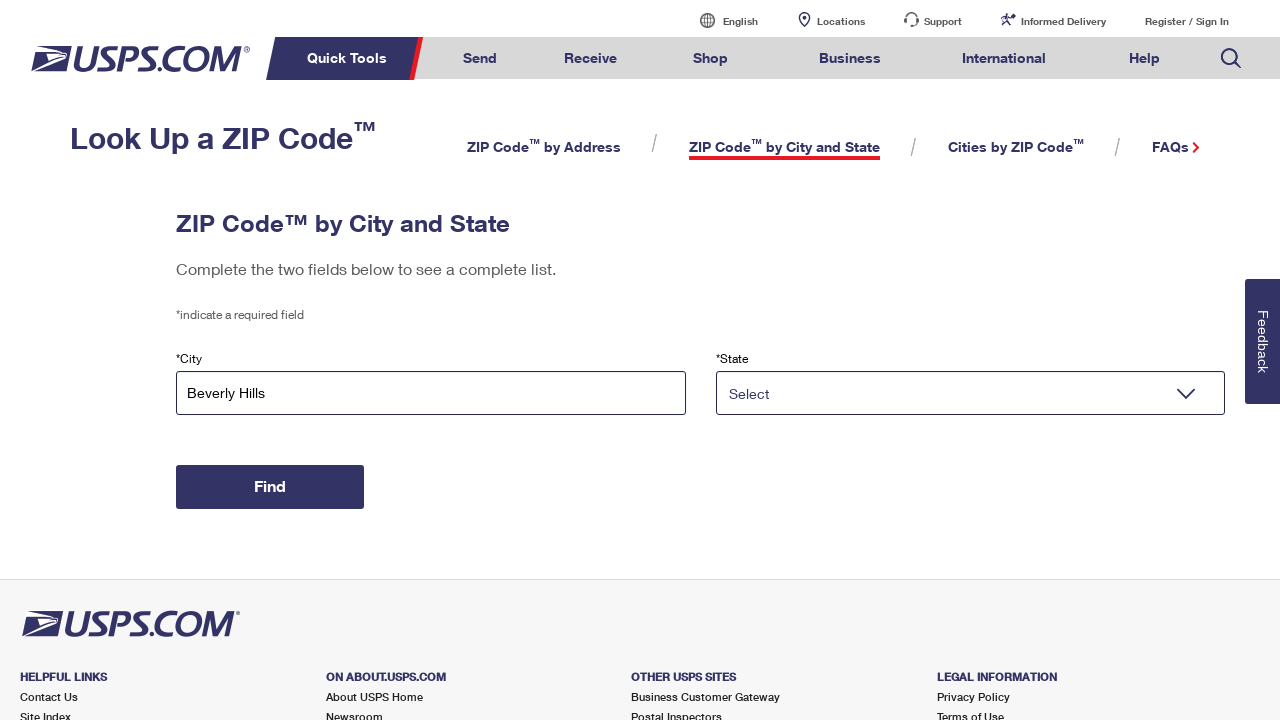

Selected 'CA' from state dropdown on select[name='tState-city-state']
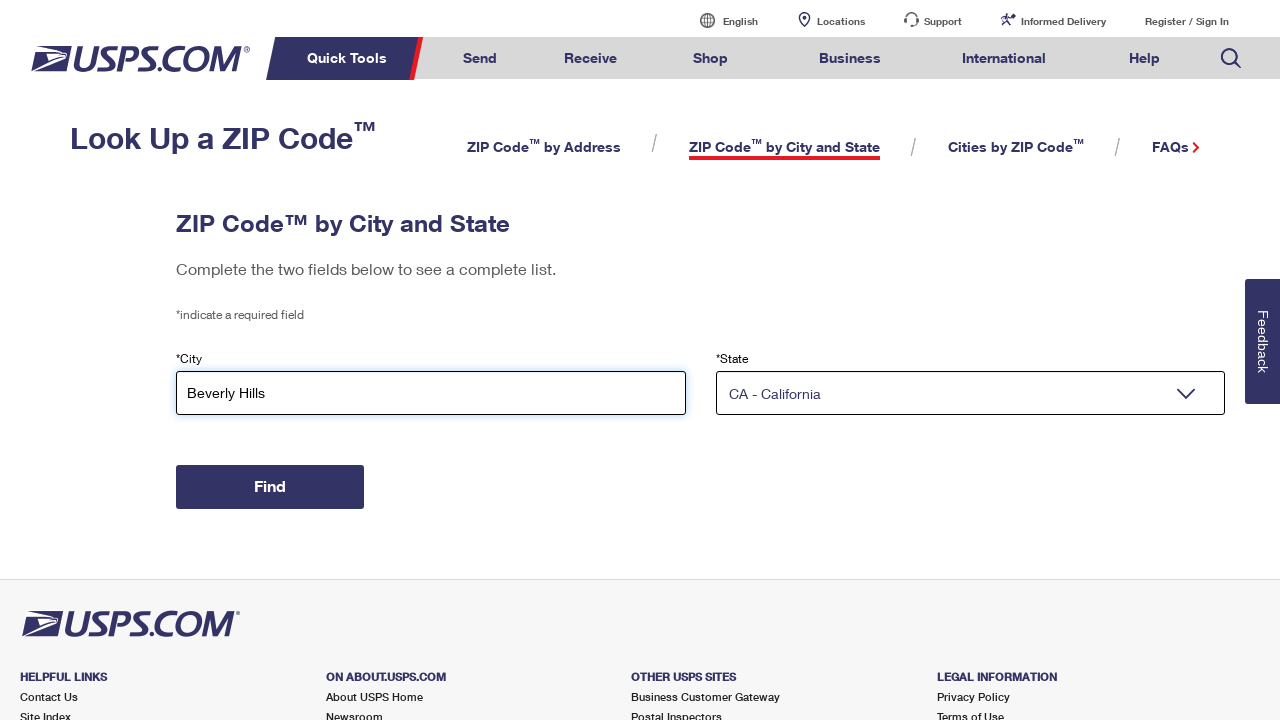

Clicked Find button to search for ZIP code at (270, 487) on #zip-by-city-and-state
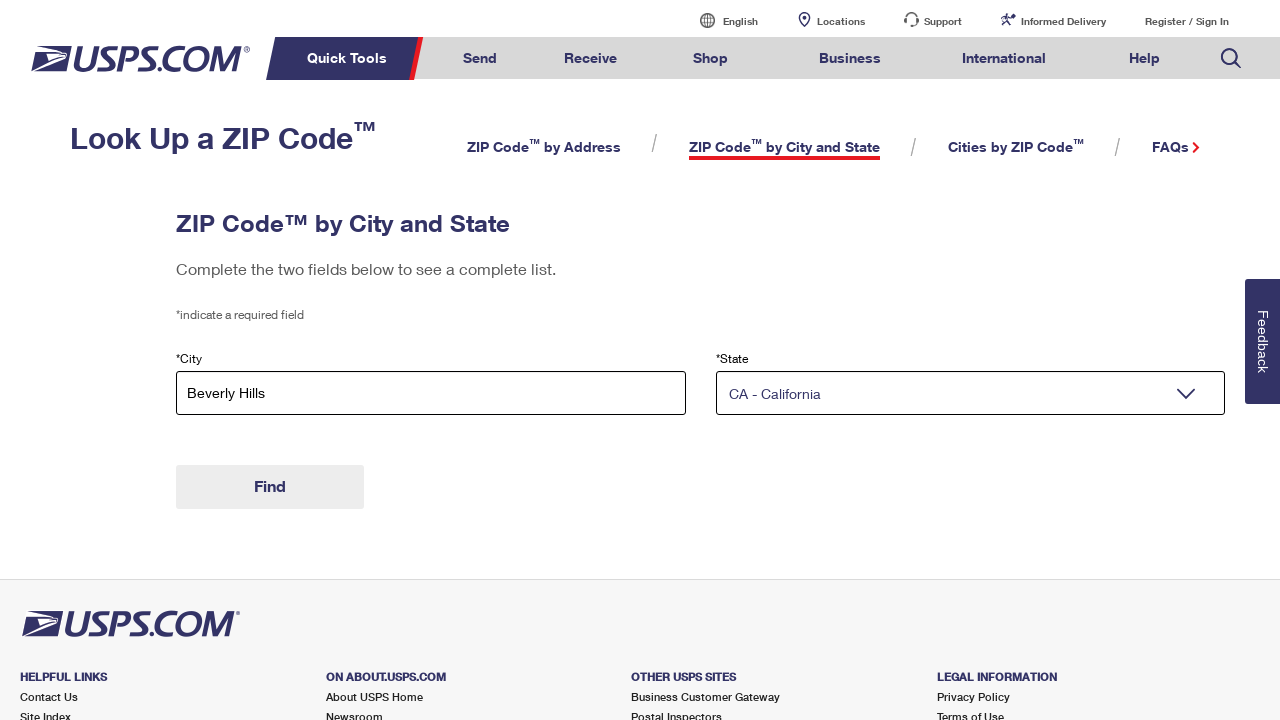

Waited for page to load
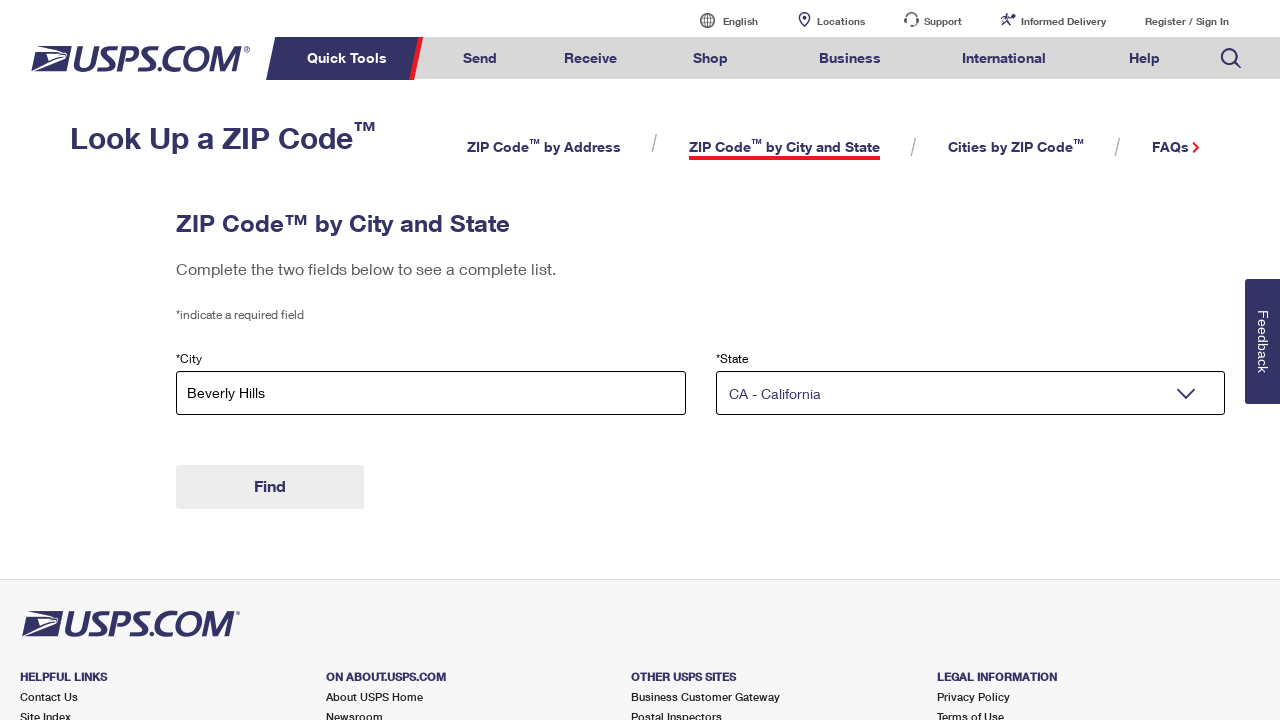

Waited 5 seconds for results to display
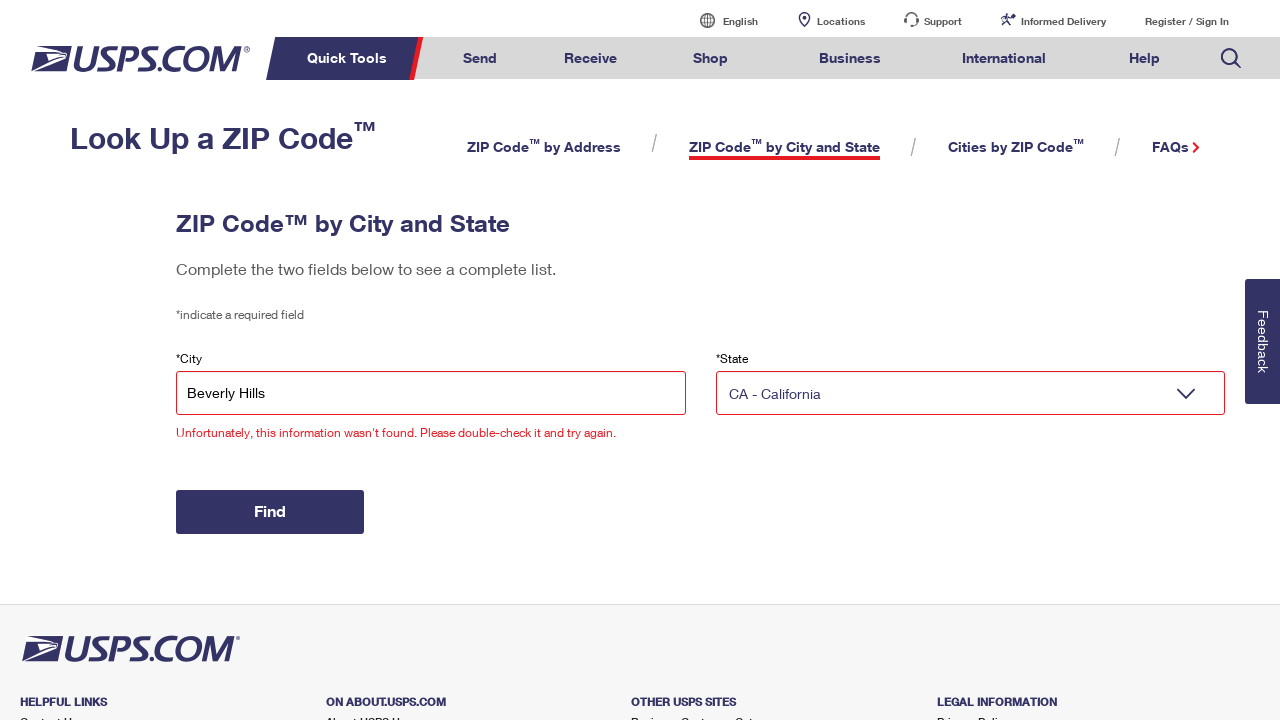

Waited for DOM content to load
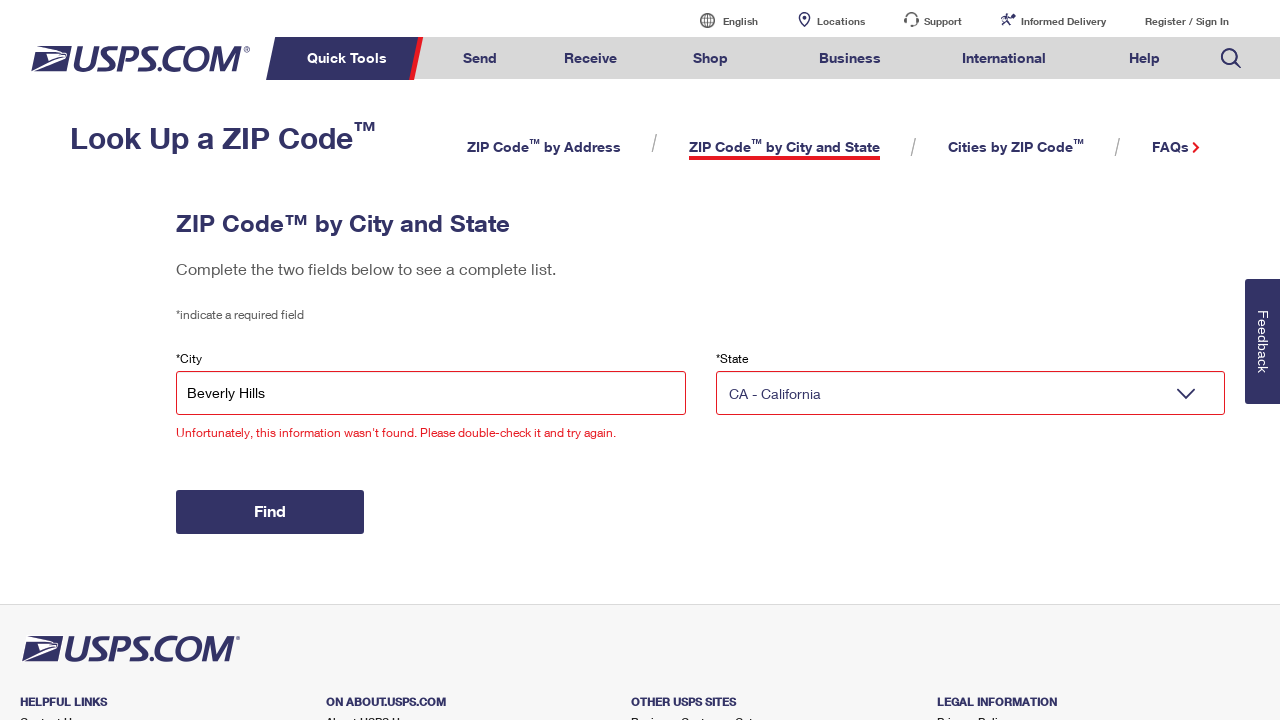

Verified page contains 'BEVERLY HILLS CA' in results
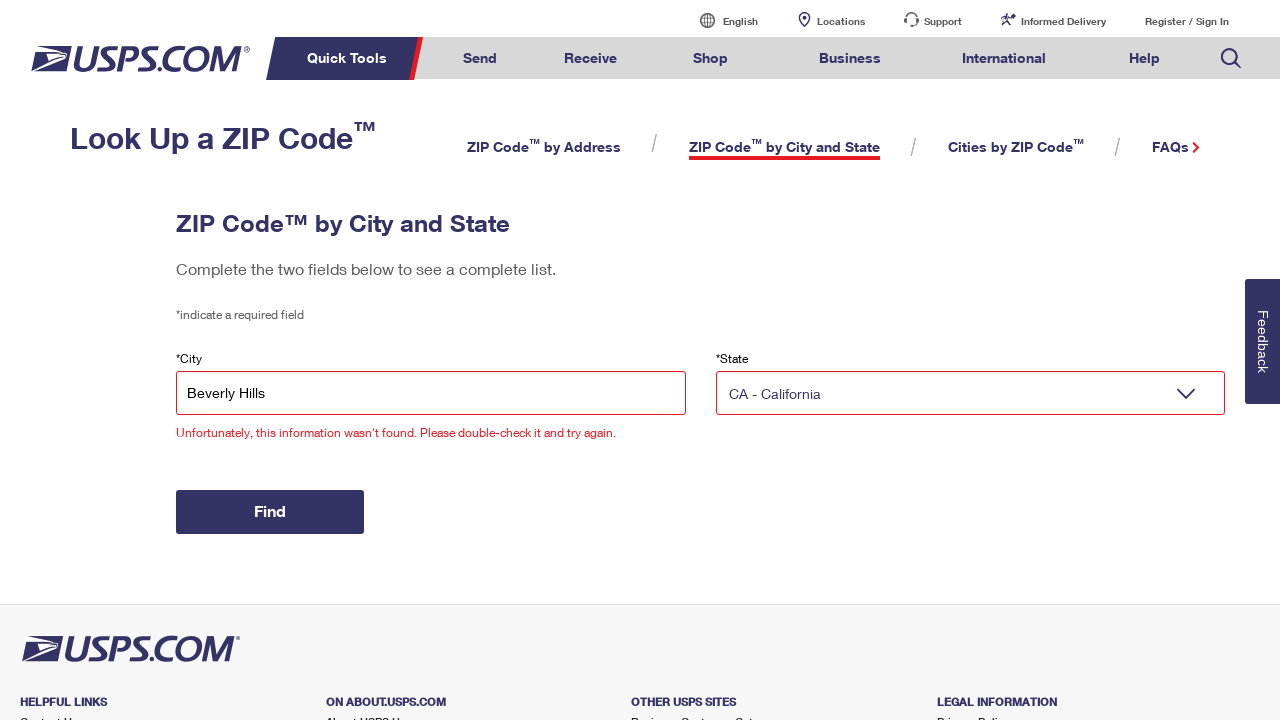

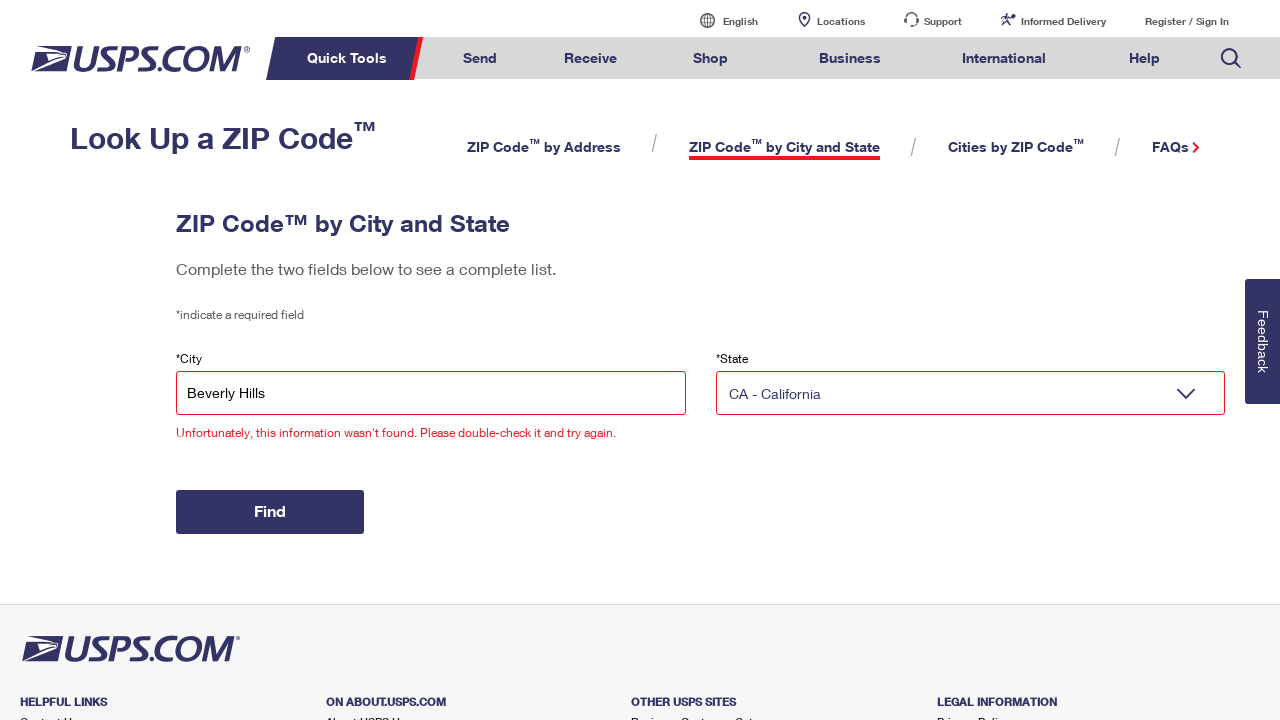